Tests checkbox selection by clicking on multiple day checkboxes (Sunday through Friday).

Starting URL: https://testautomationpractice.blogspot.com/

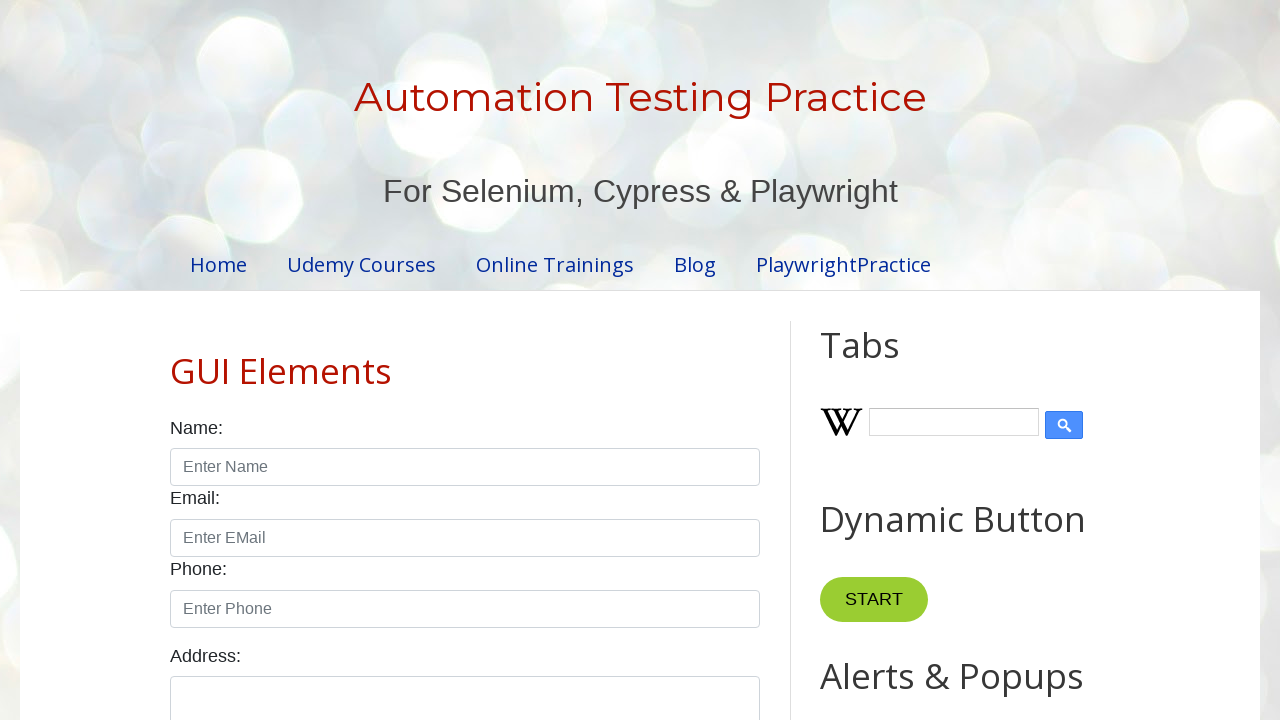

Located checkbox for sunday
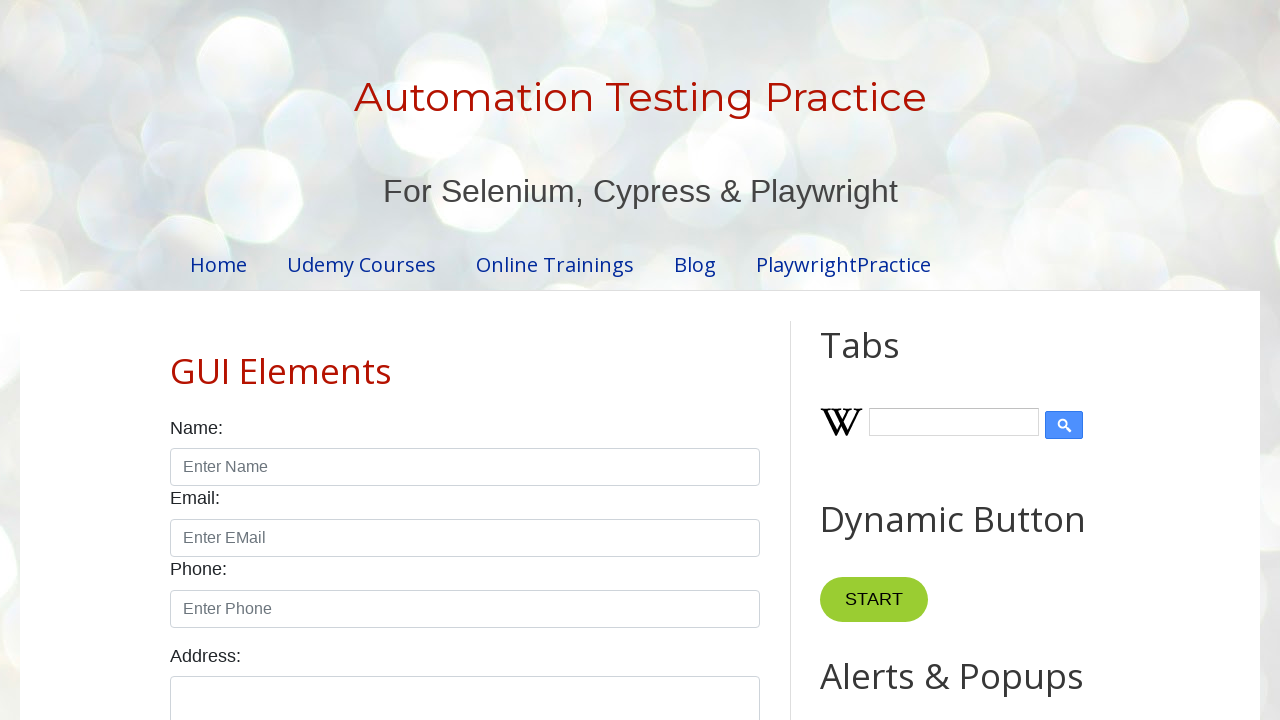

Checked sunday checkbox at (176, 360) on input[type='checkbox'][value='sunday']
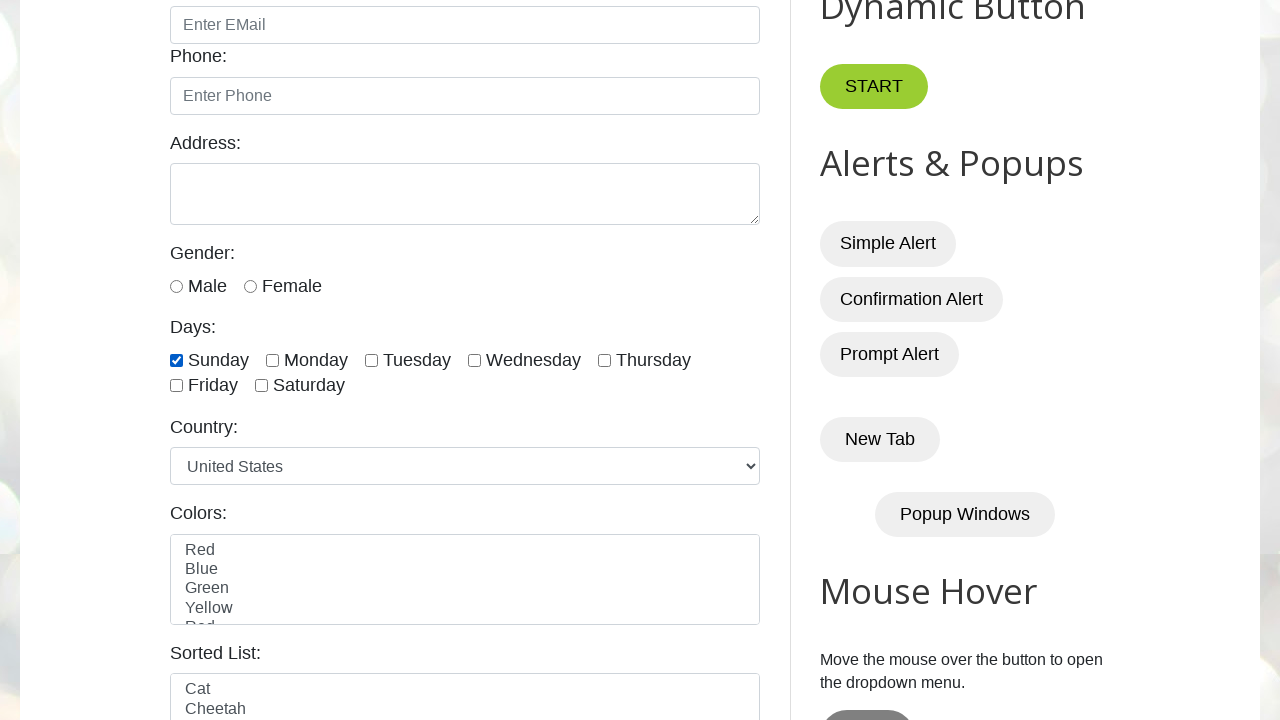

Located checkbox for monday
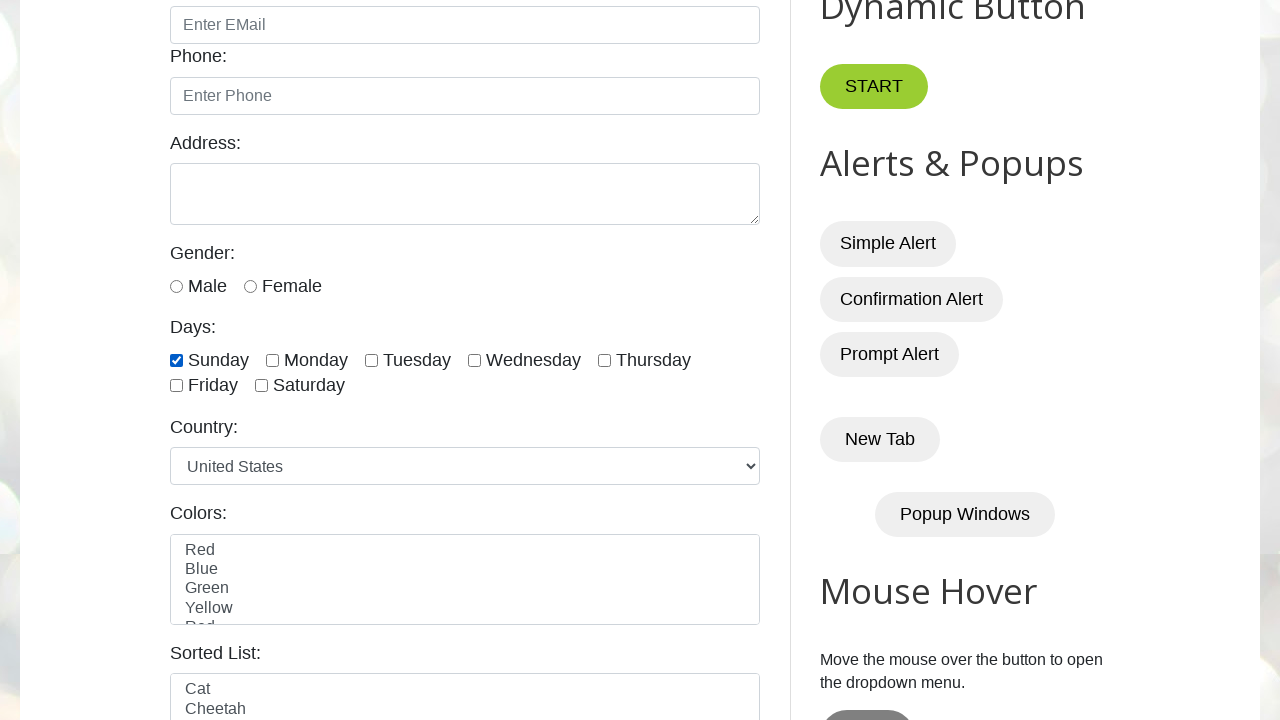

Checked monday checkbox at (272, 360) on input[type='checkbox'][value='monday']
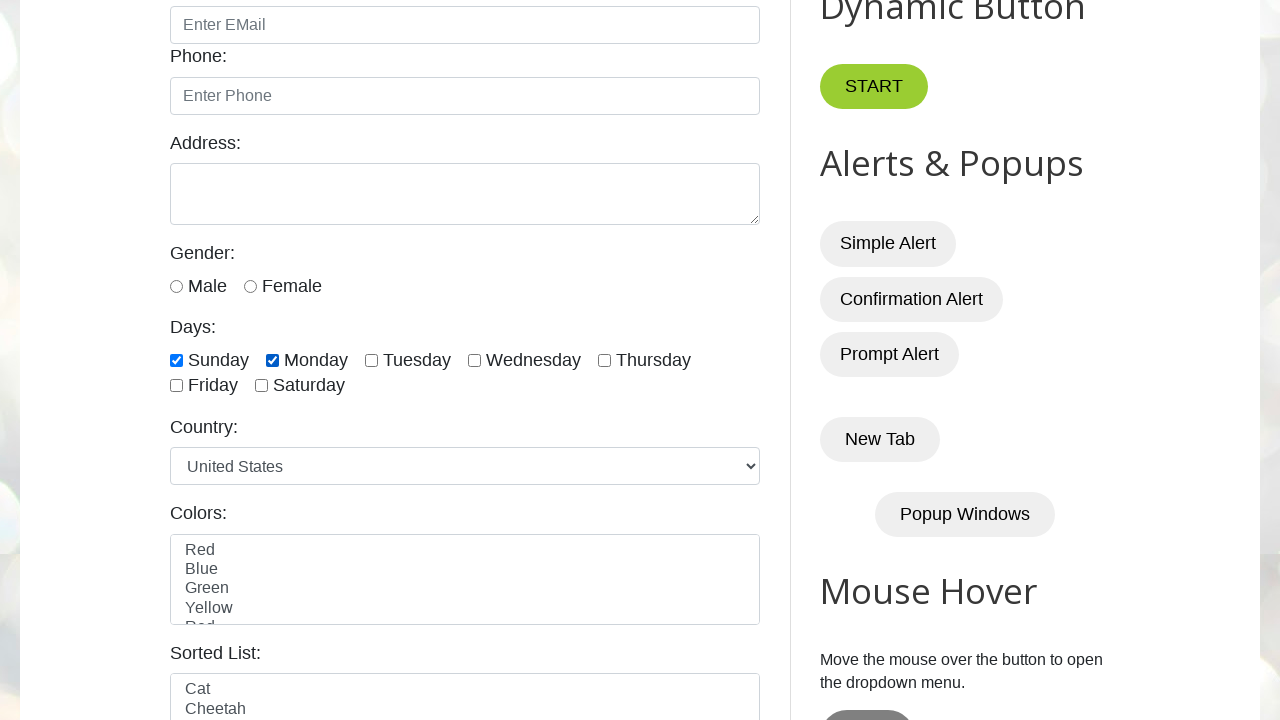

Located checkbox for tuesday
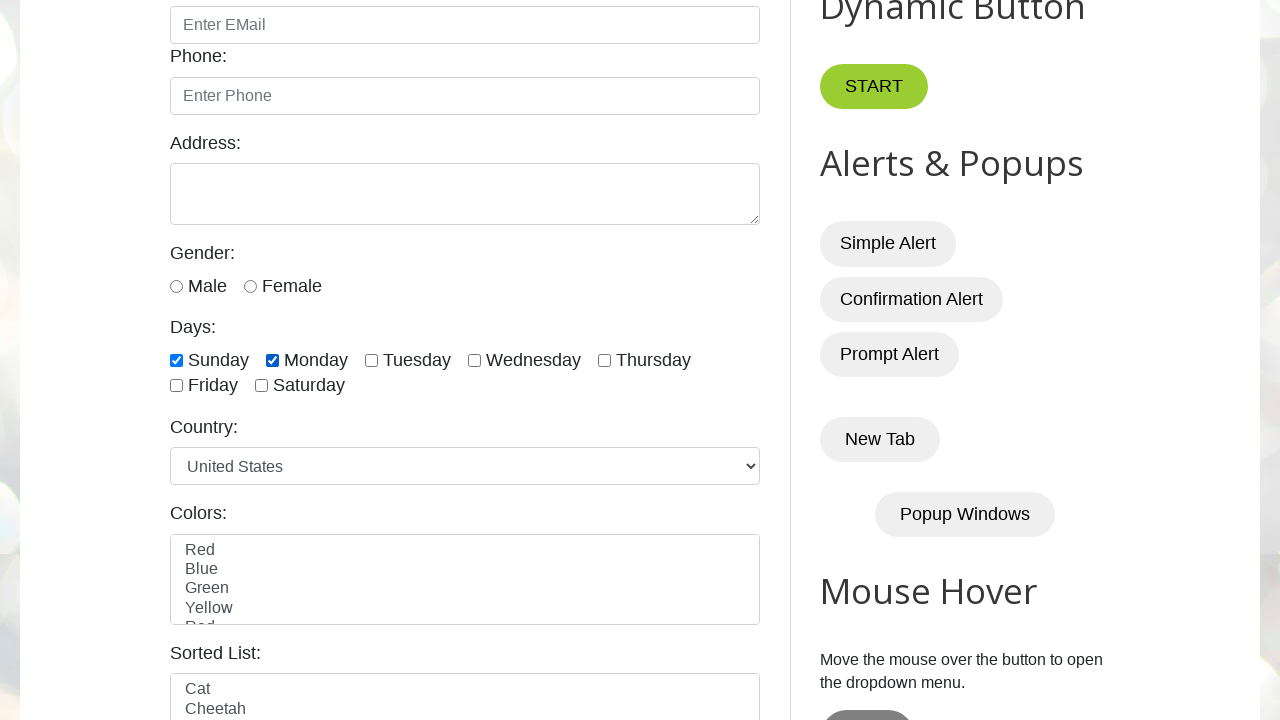

Checked tuesday checkbox at (372, 360) on input[type='checkbox'][value='tuesday']
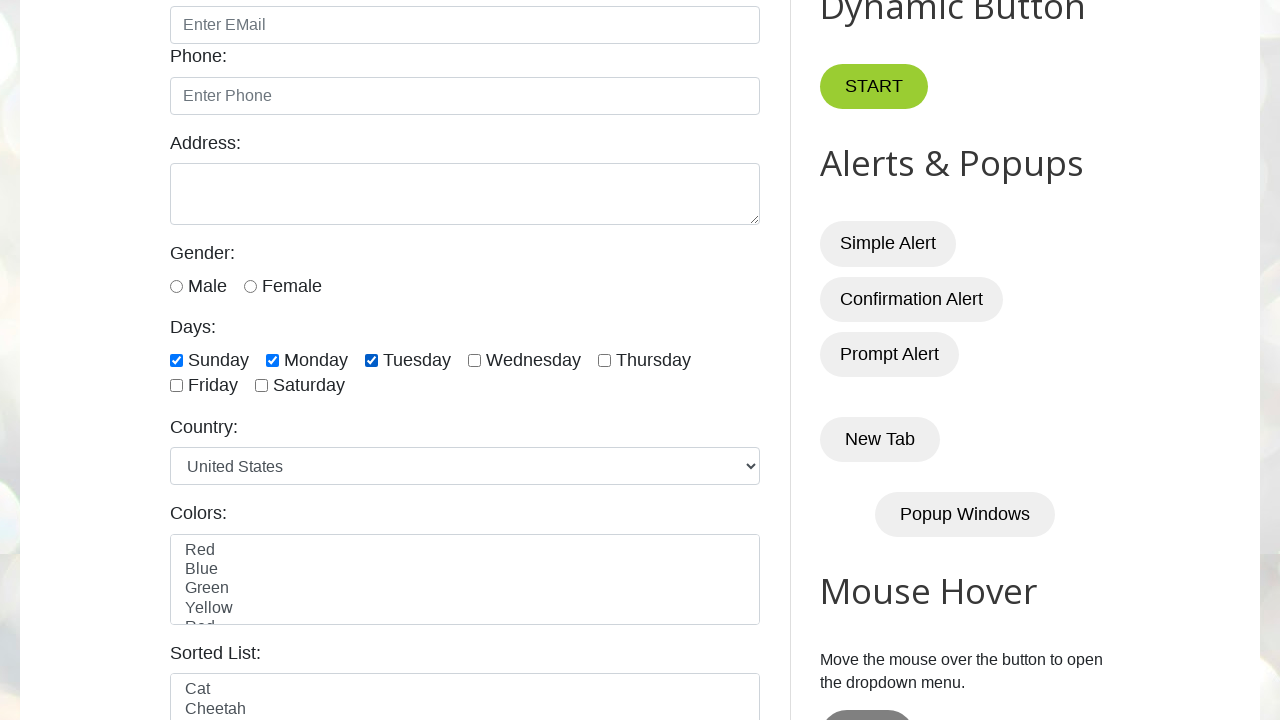

Located checkbox for wednesday
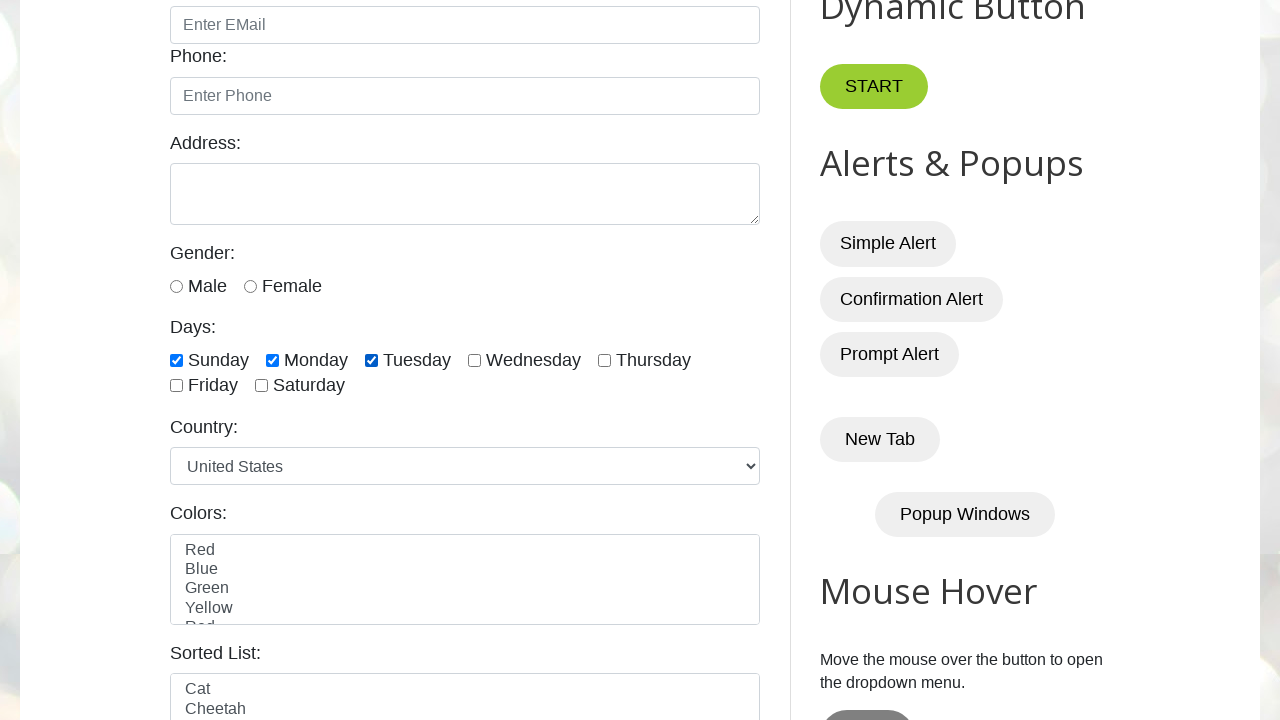

Checked wednesday checkbox at (474, 360) on input[type='checkbox'][value='wednesday']
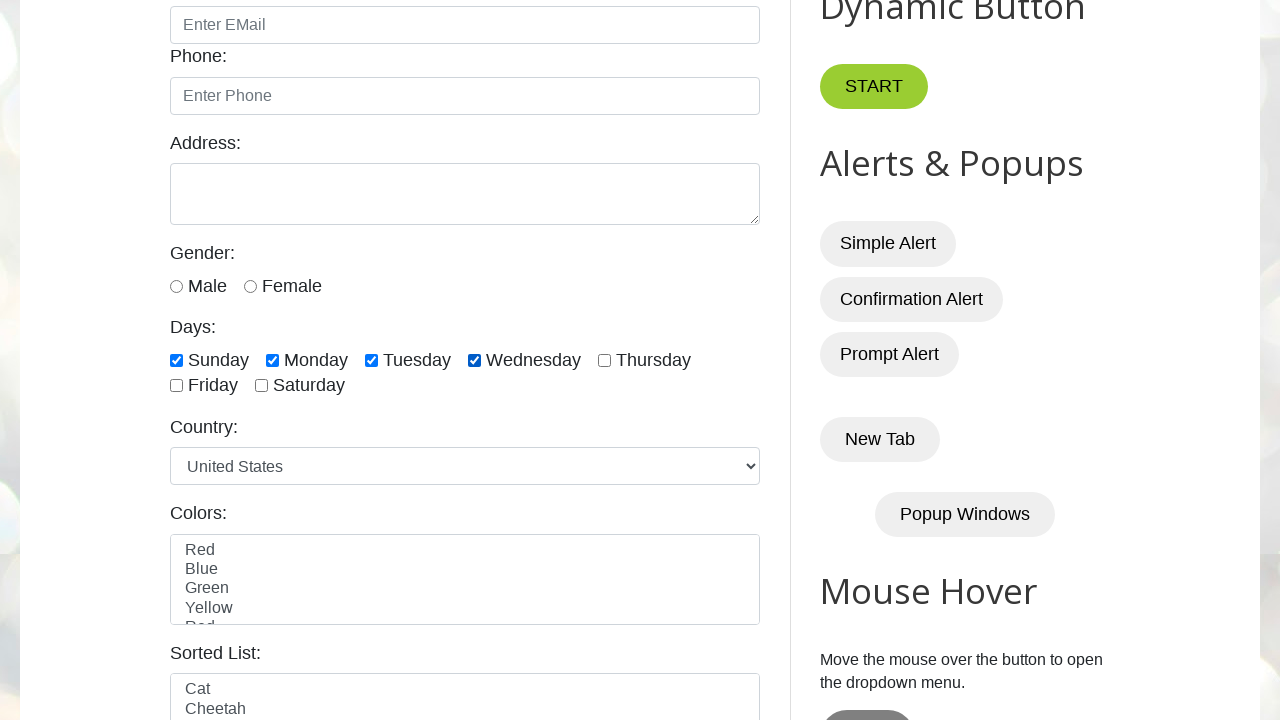

Located checkbox for thursday
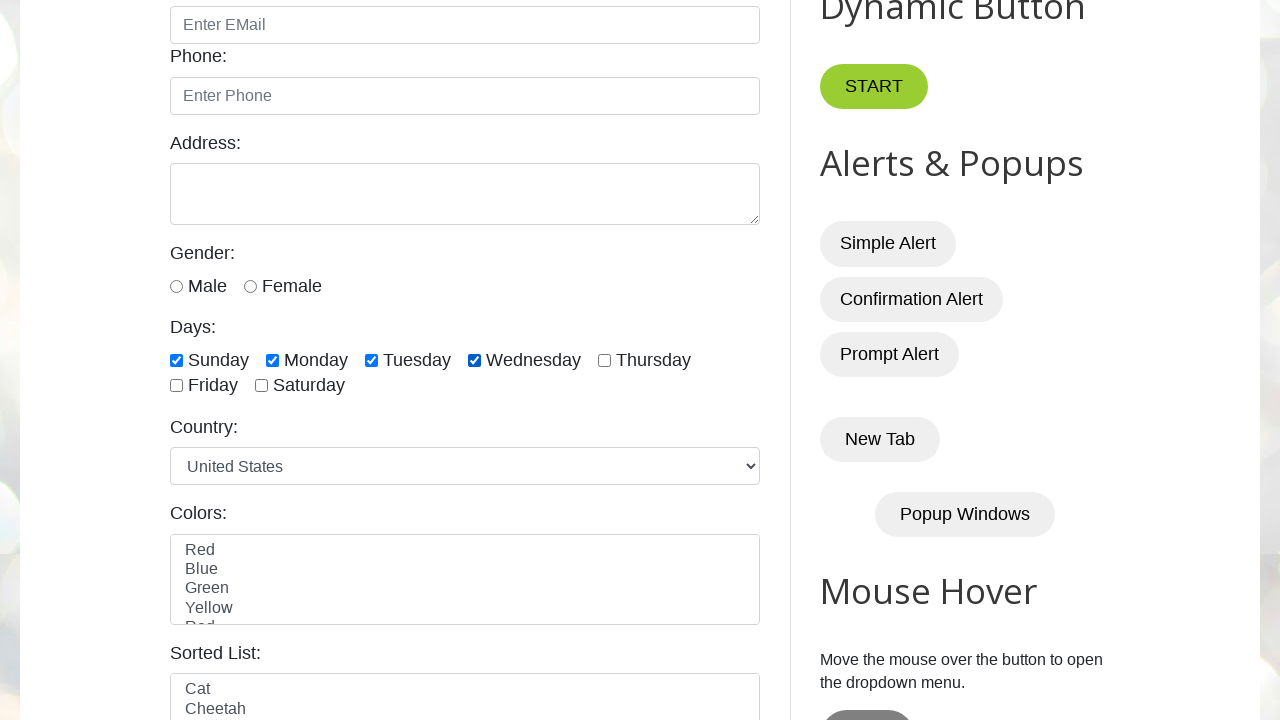

Checked thursday checkbox at (604, 360) on input[type='checkbox'][value='thursday']
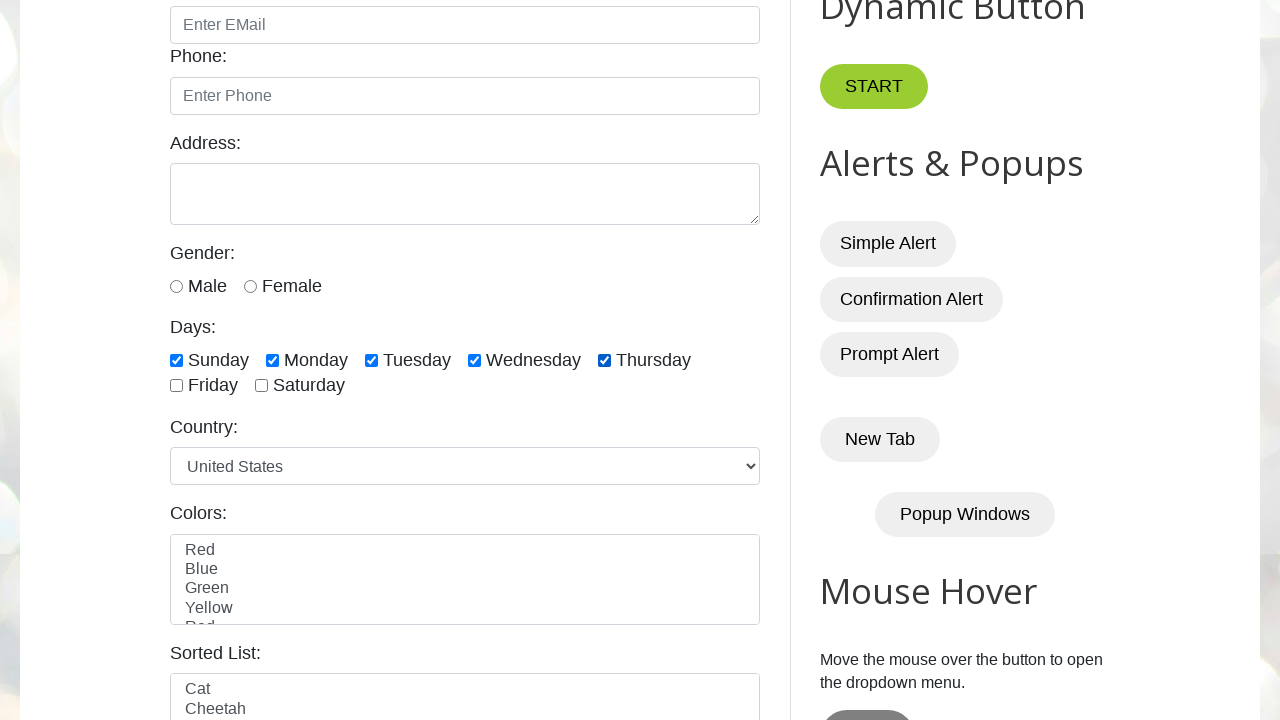

Located checkbox for friday
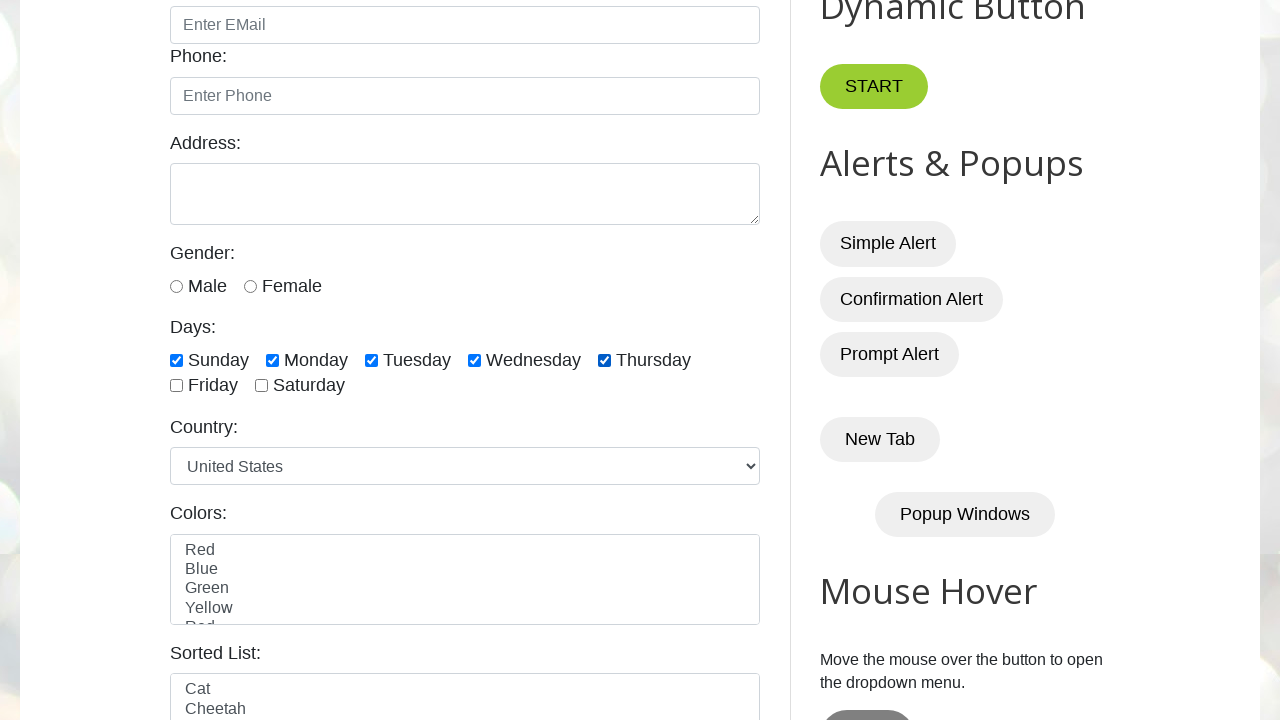

Checked friday checkbox at (176, 386) on input[type='checkbox'][value='friday']
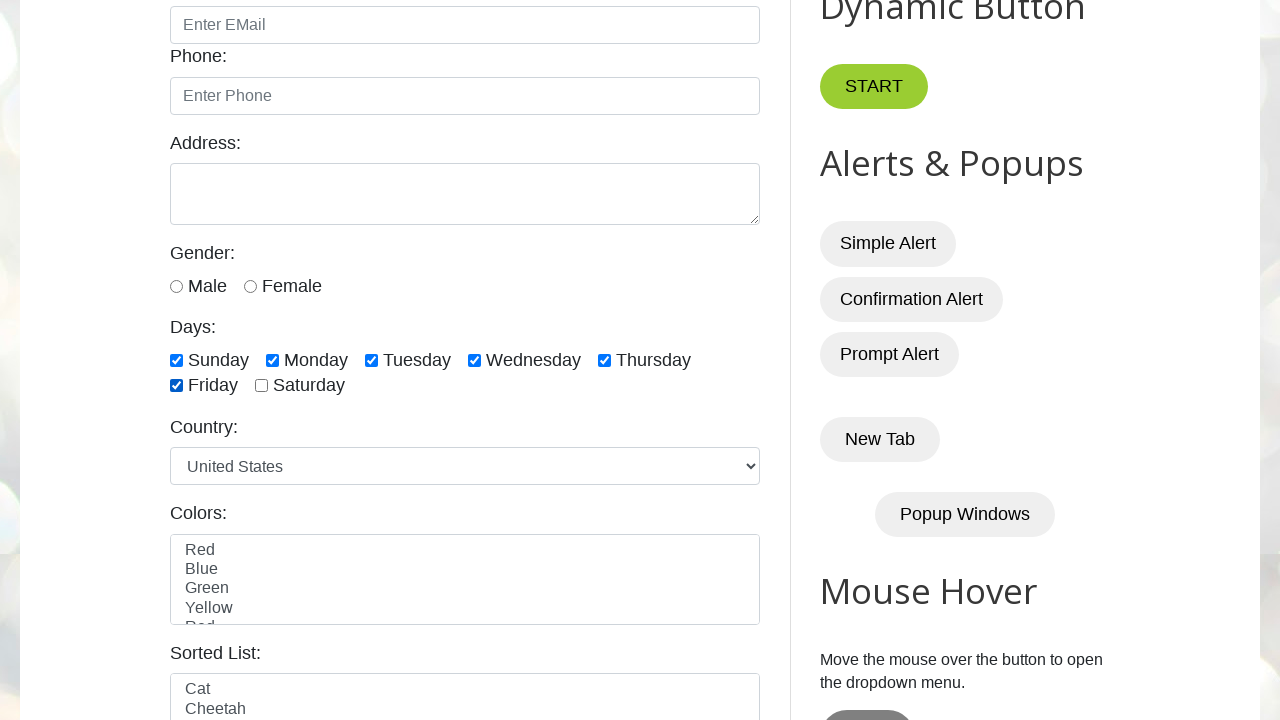

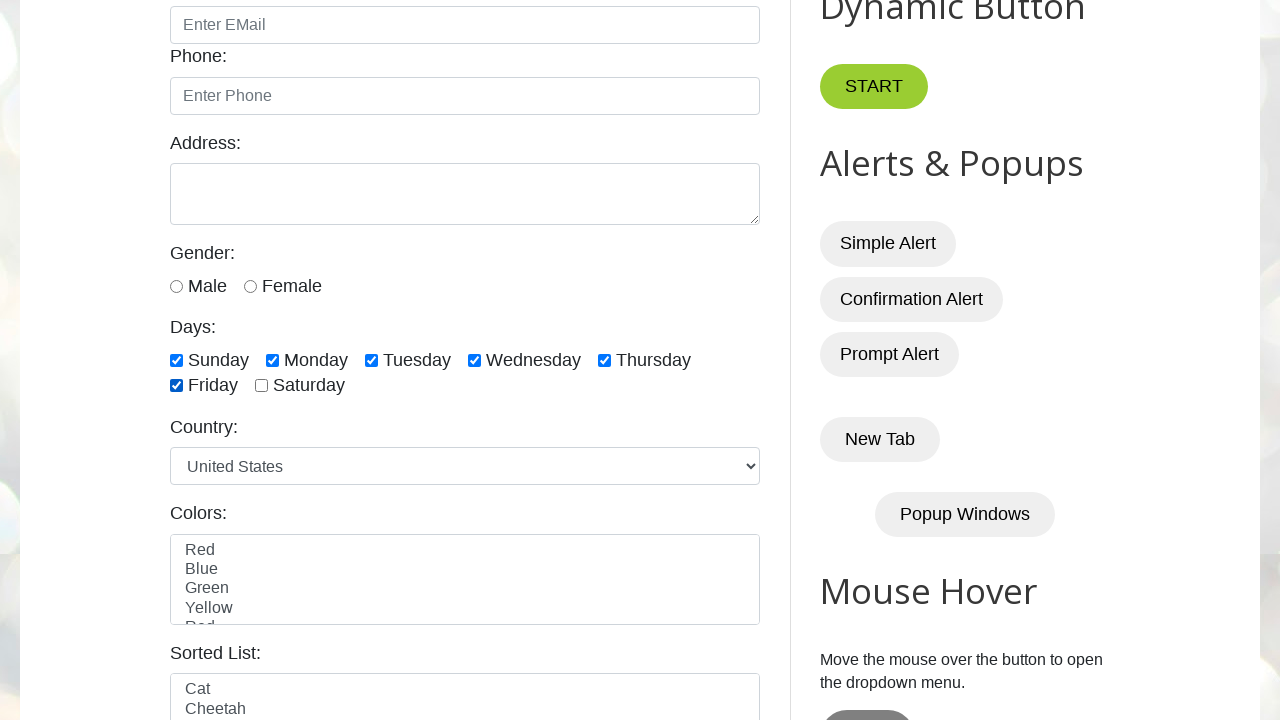